Tests iframe switching functionality on Yopmail by entering an inbox name, navigating to that inbox, and switching to the mail iframe to verify email content is accessible.

Starting URL: https://yopmail.com

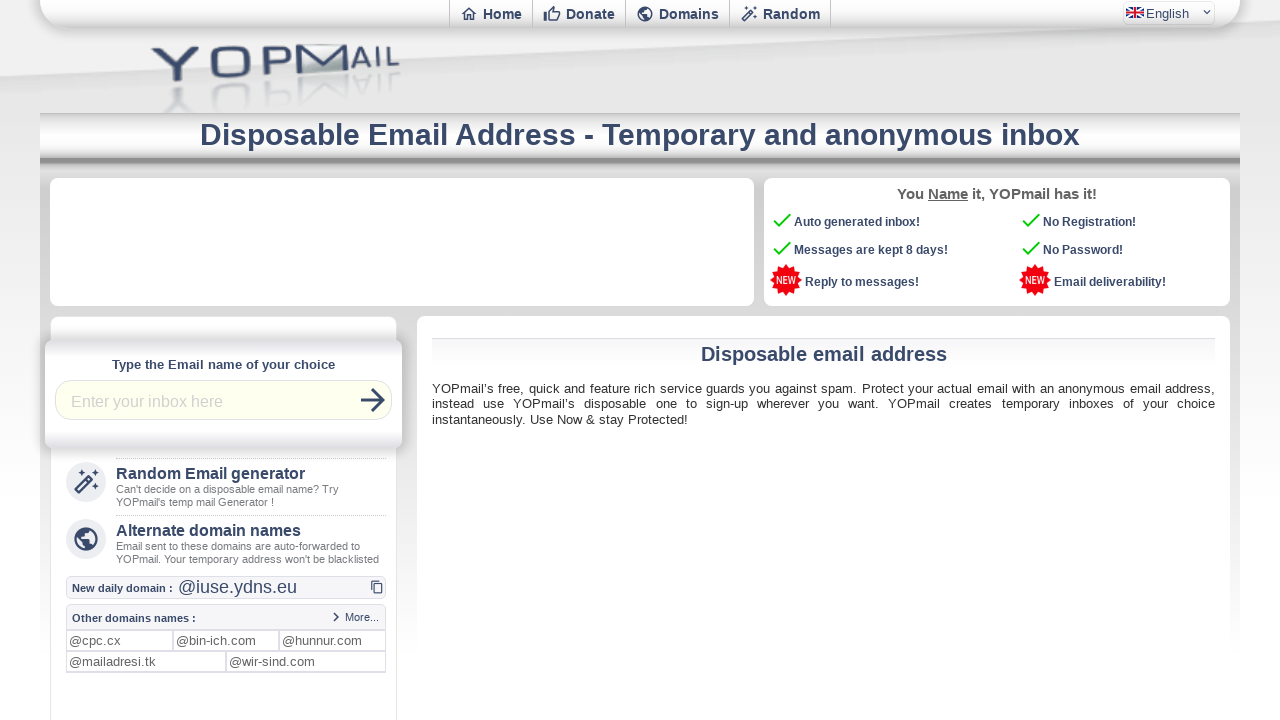

Login field became visible
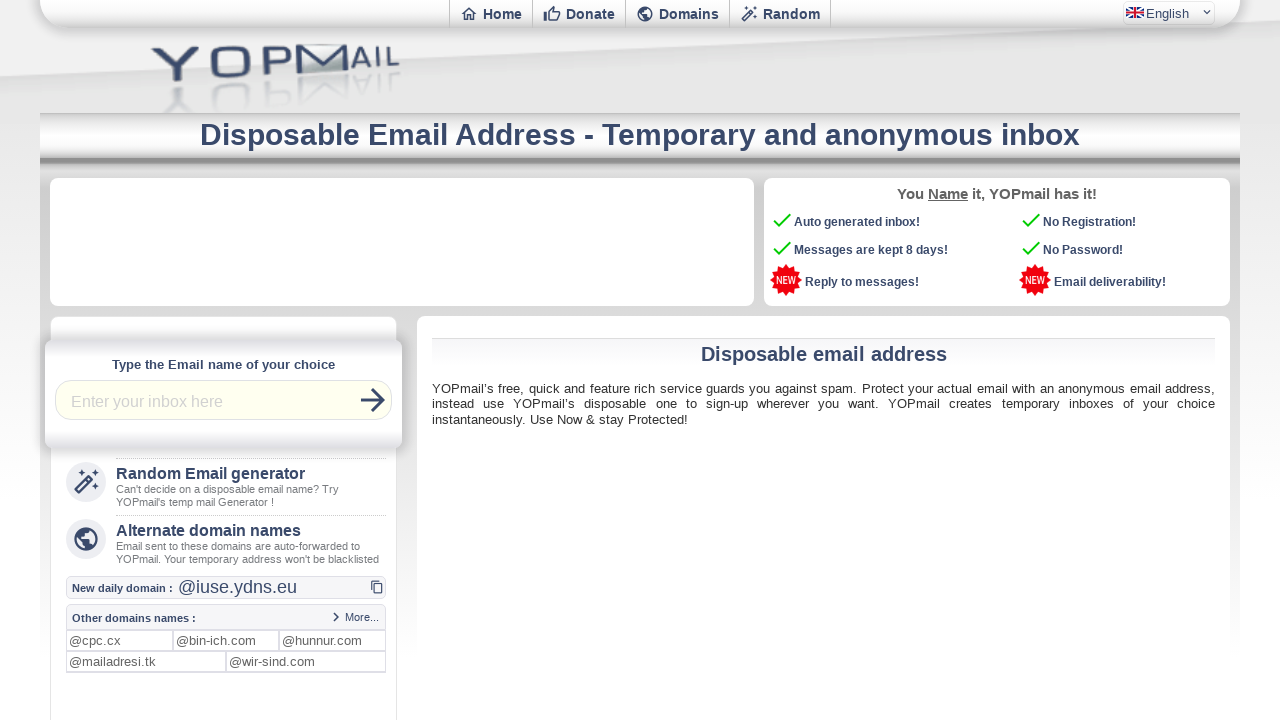

Filled inbox name field with 'automationtest' on #login
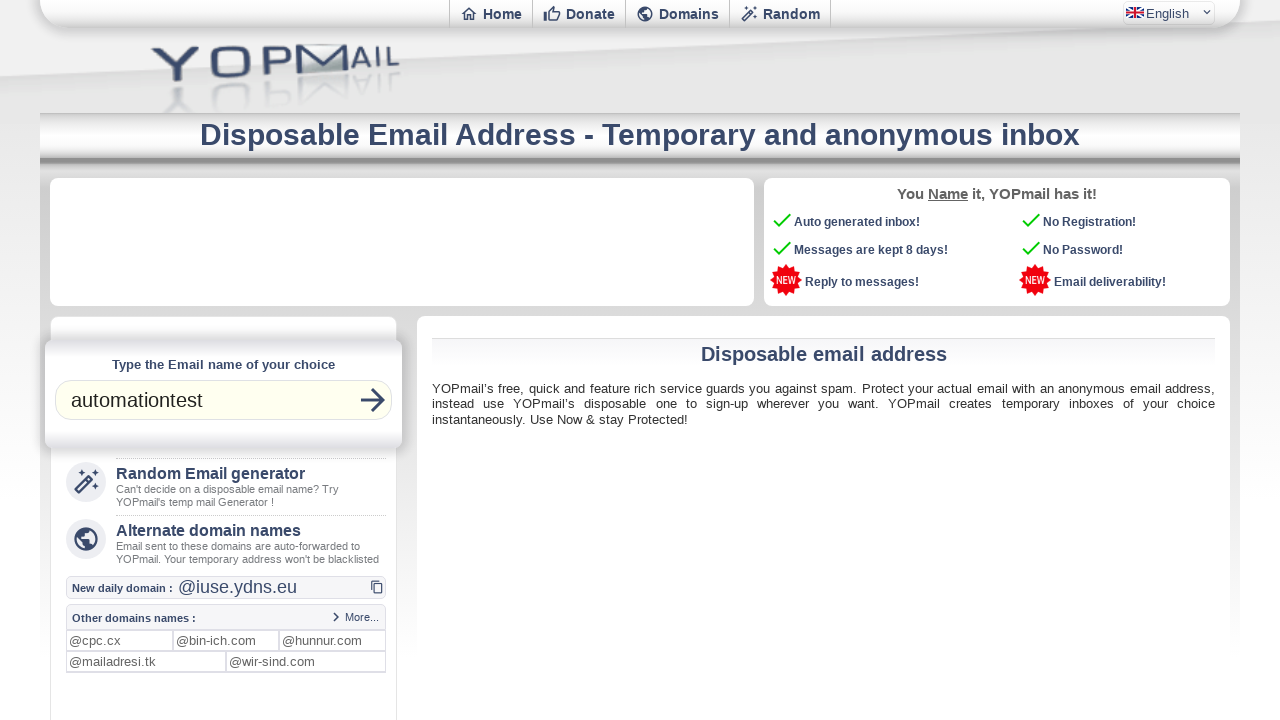

Clicked check inbox button at (373, 400) on button.md
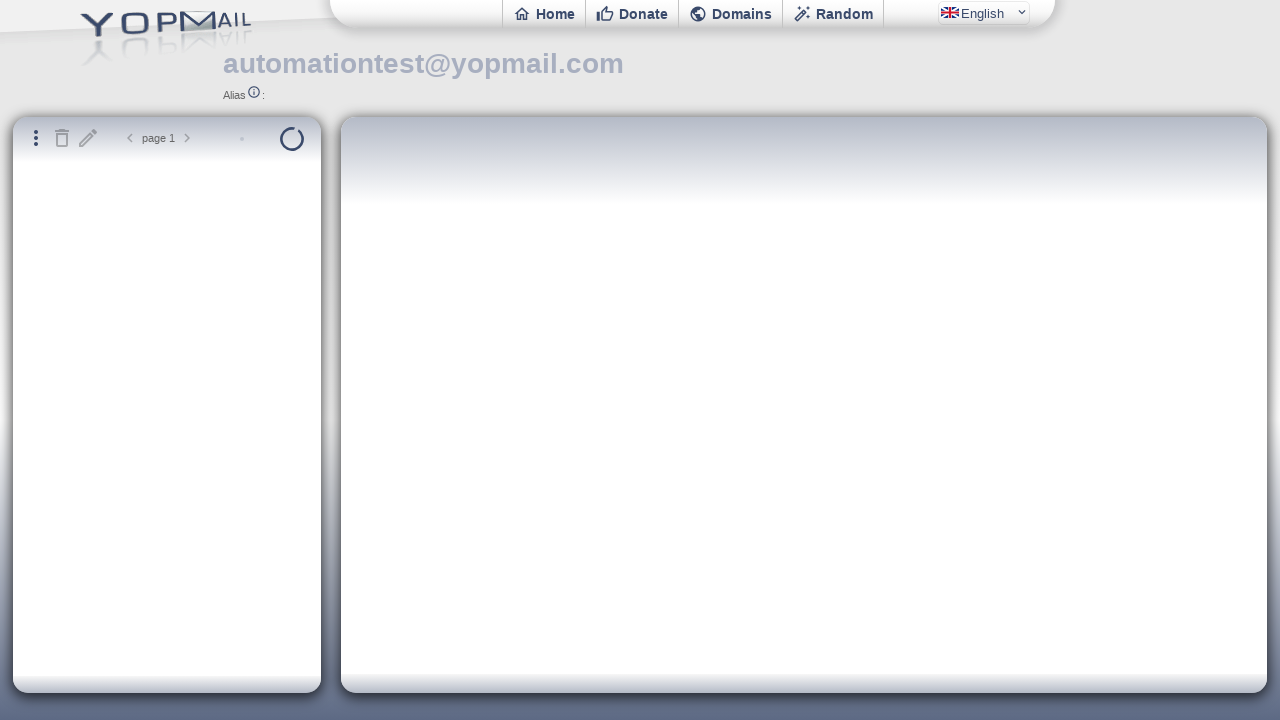

Located mail iframe
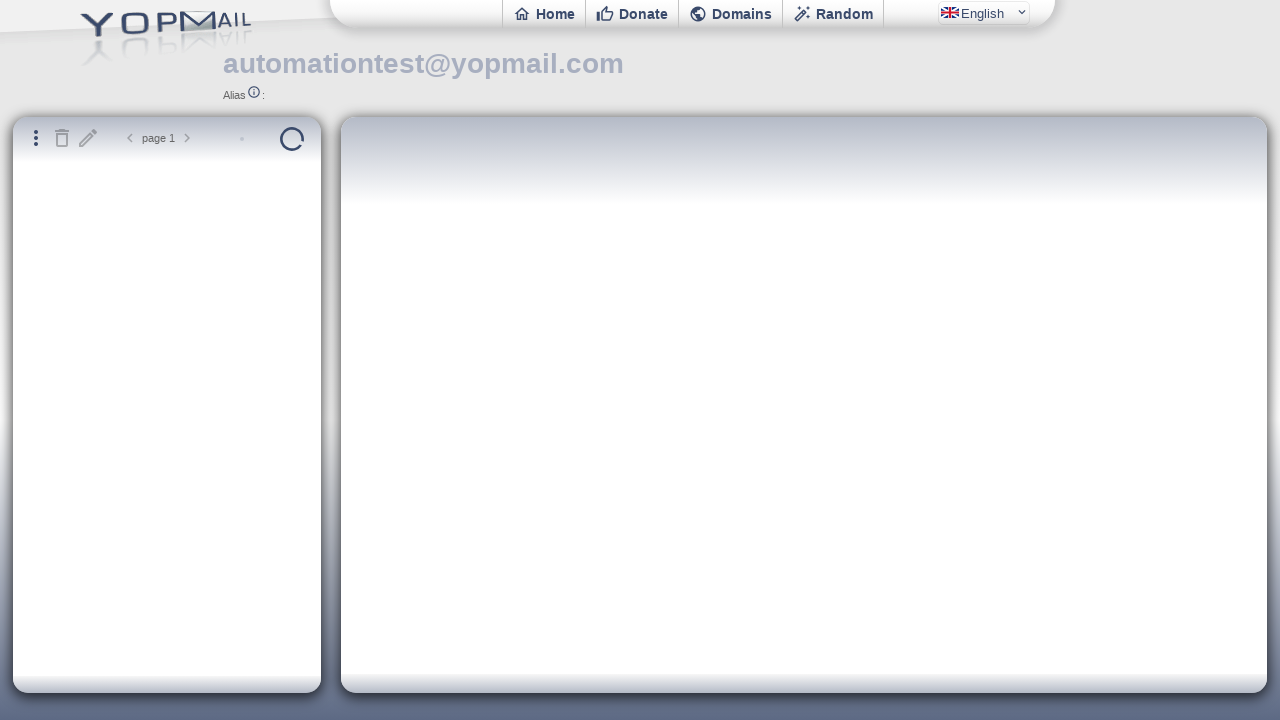

Mail content became visible in iframe
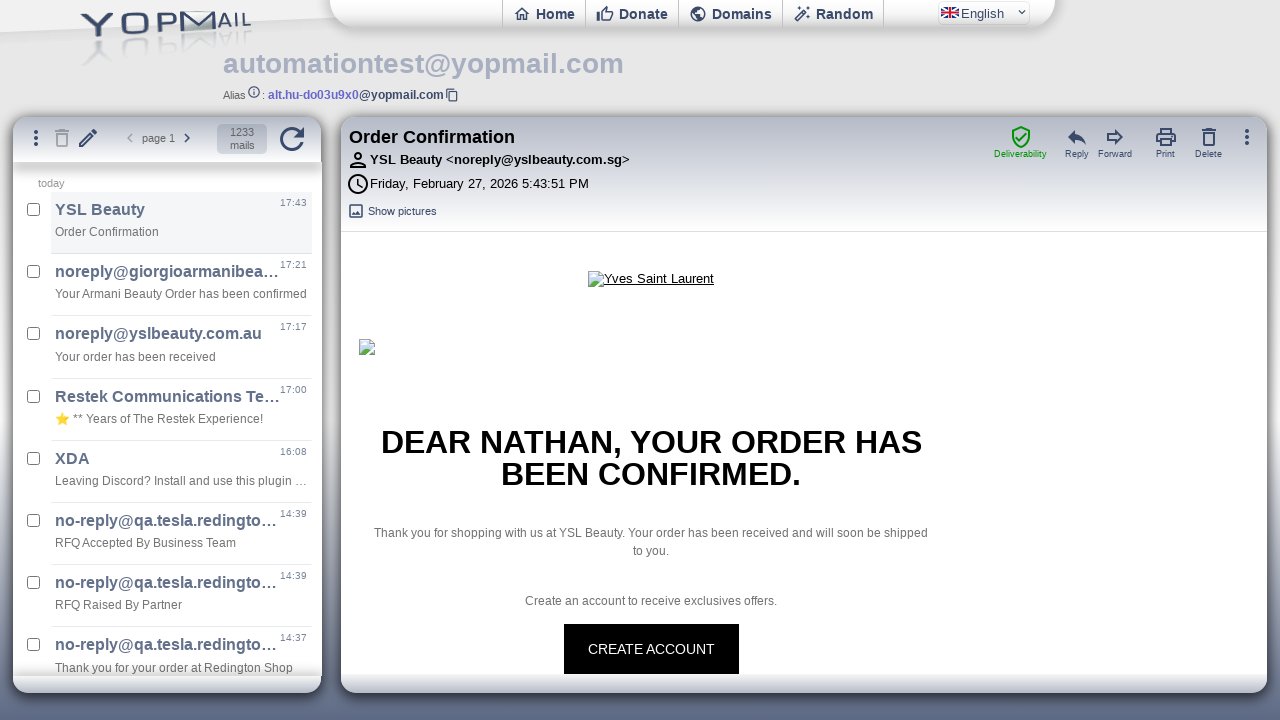

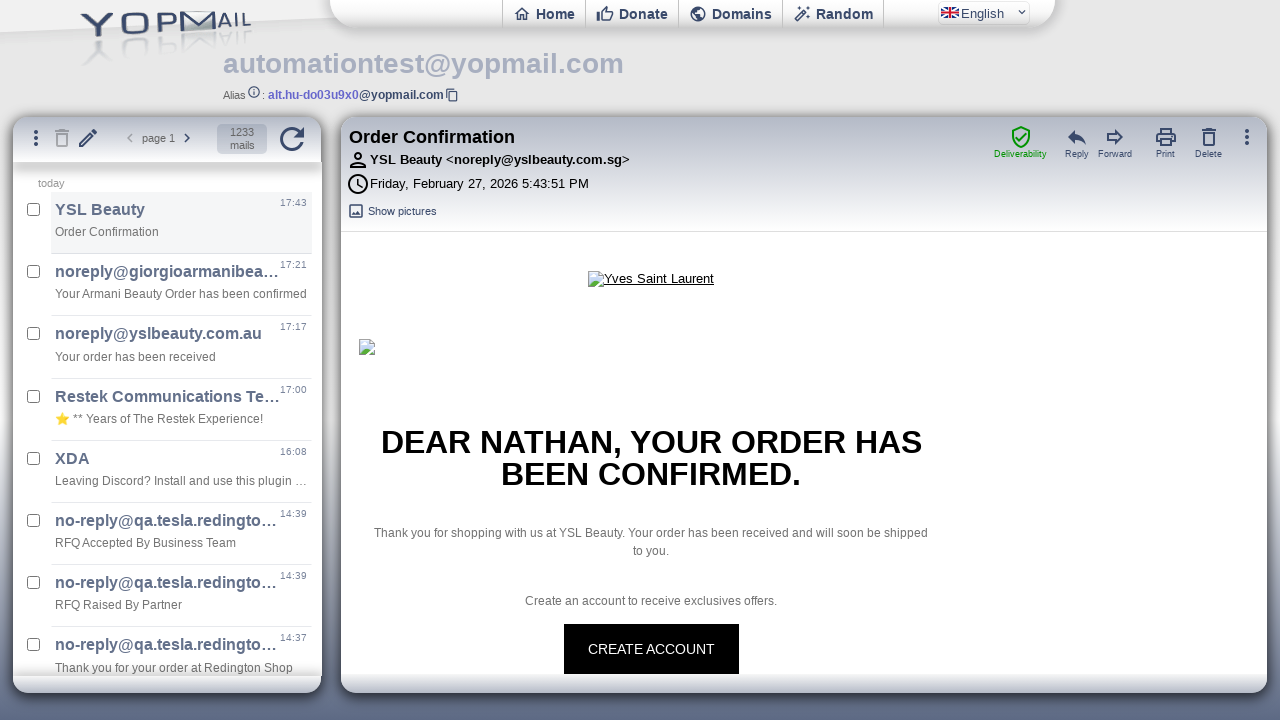